Fills out a complete practice form on Techlistic website including personal information, experience, profession, tools, and location selection, then submits the form

Starting URL: https://www.techlistic.com/p/selenium-practice-form.html

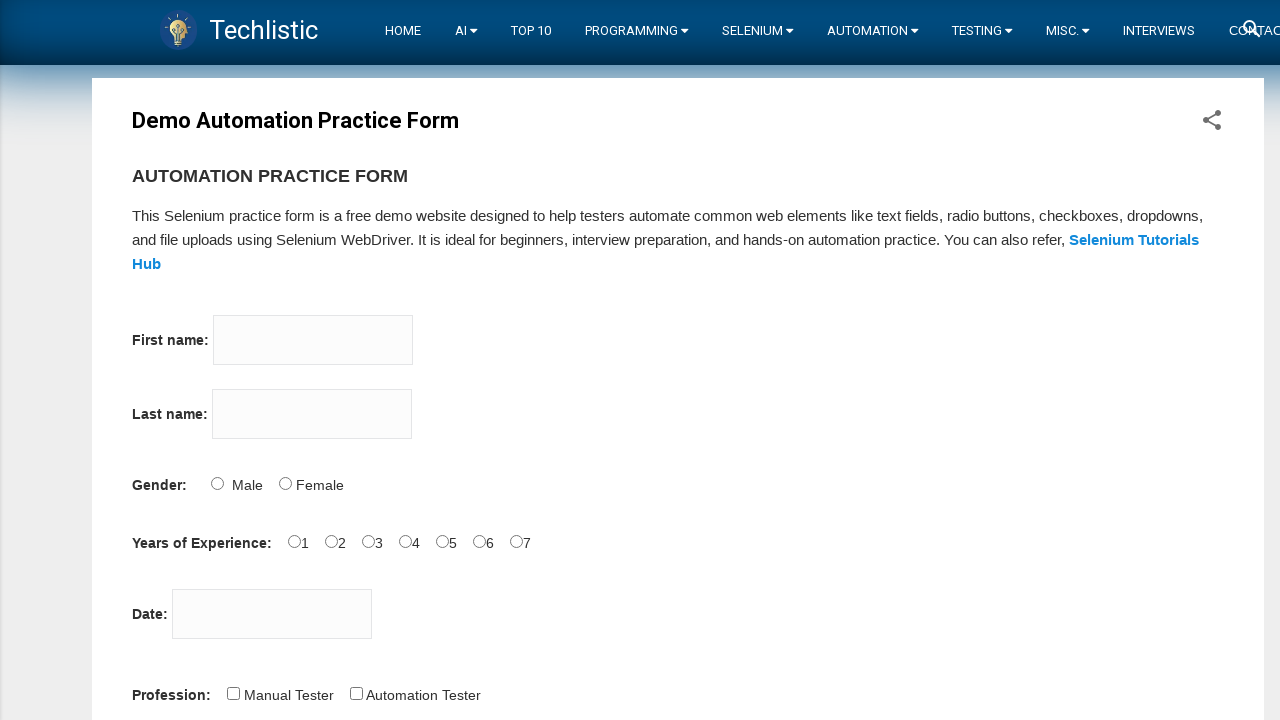

Filled first name field with 'John' on input[name='firstname']
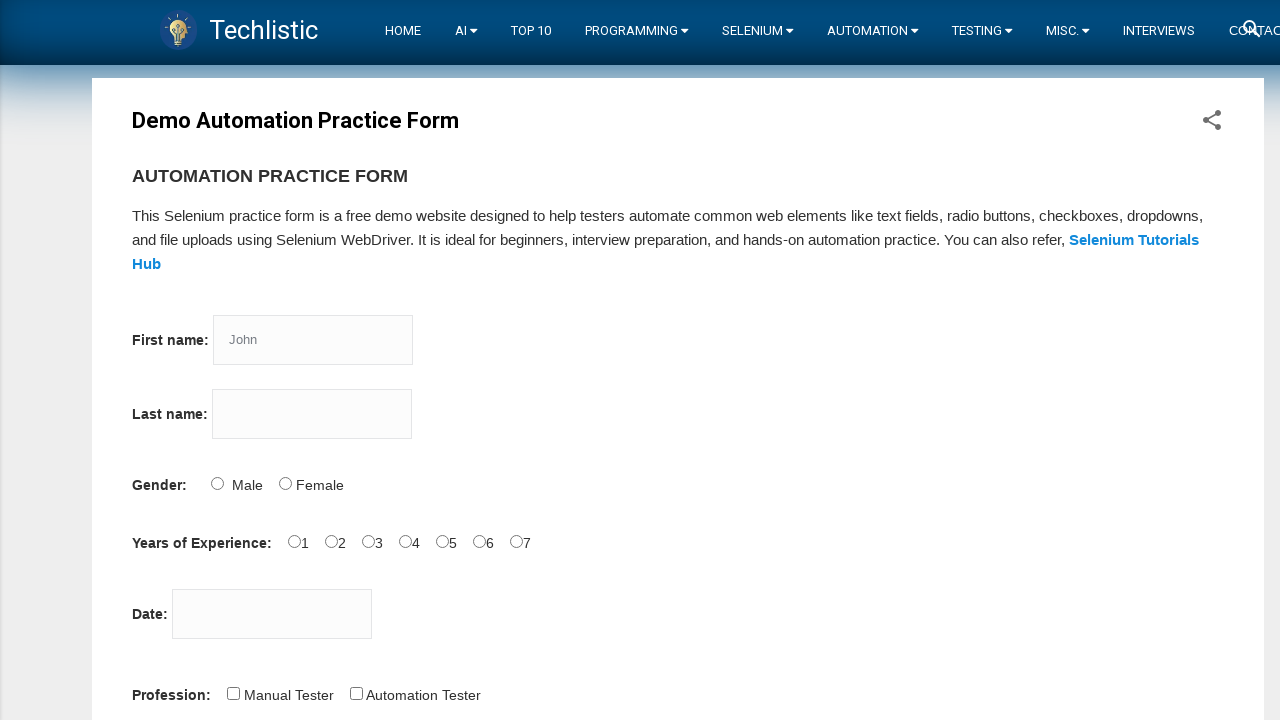

Filled last name field with 'Smith' on input[name='lastname']
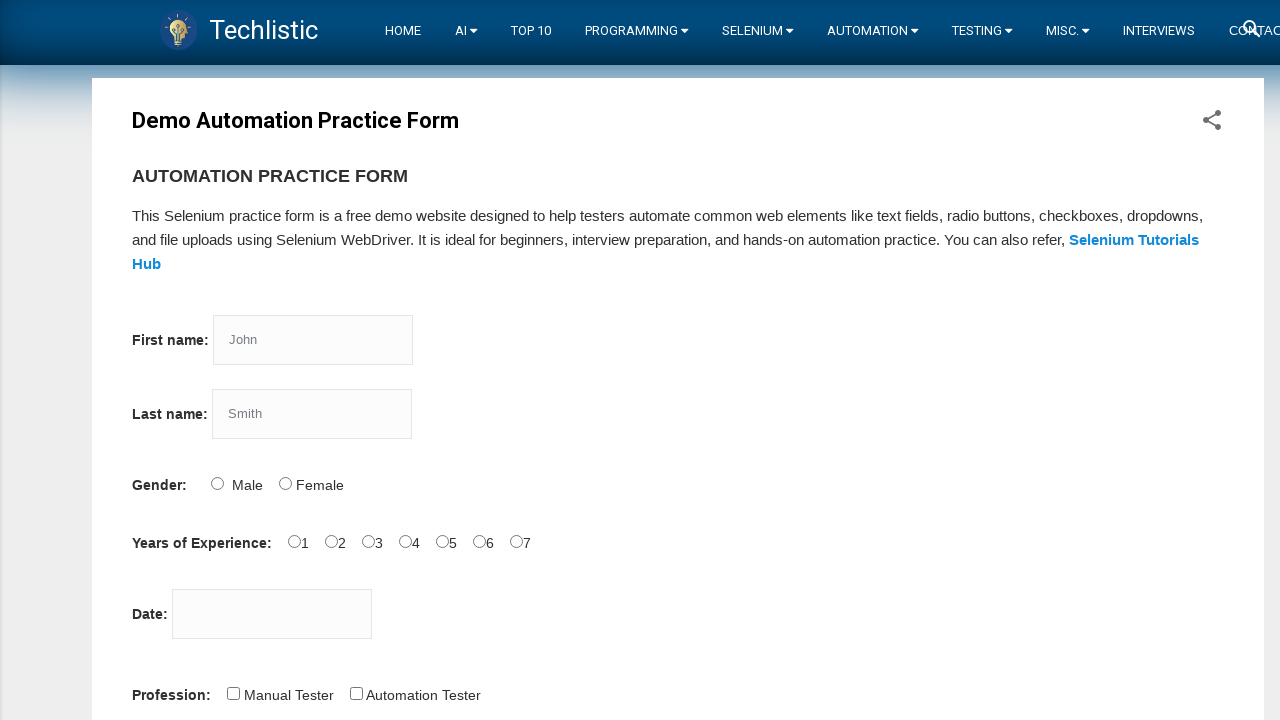

Selected Female gender option at (285, 483) on #sex-1
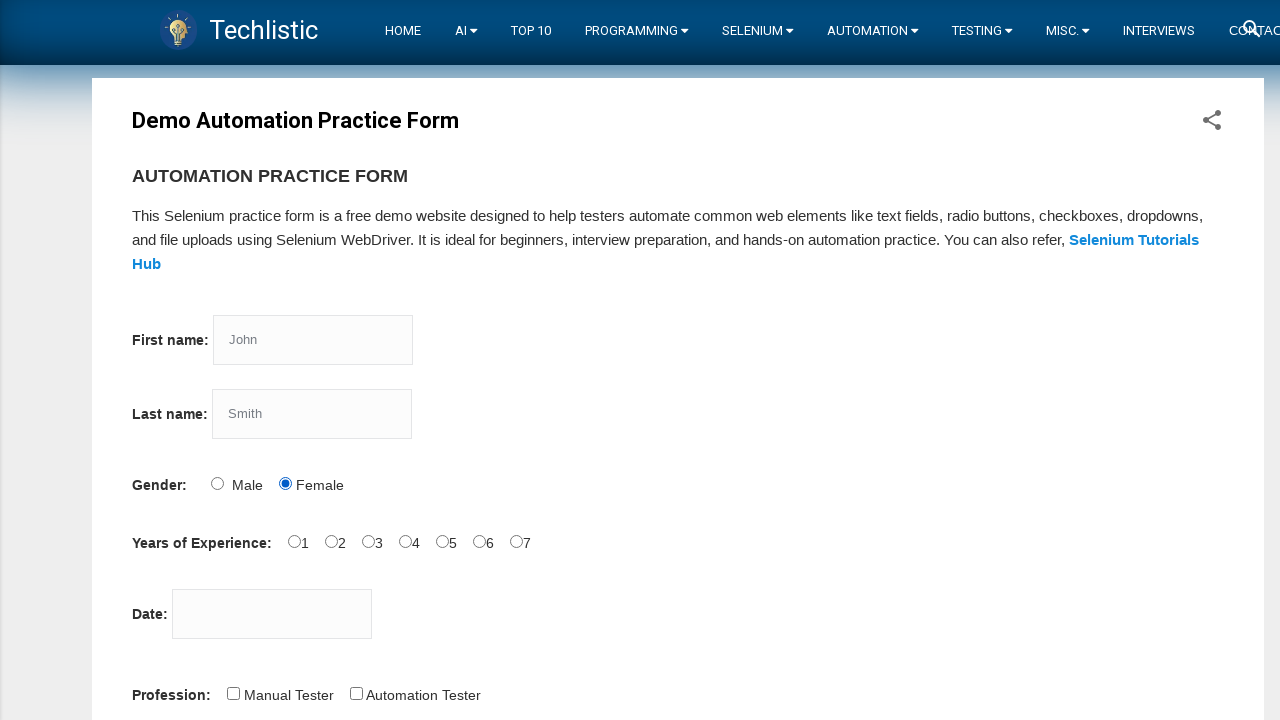

Selected 0 years of experience at (294, 541) on #exp-0
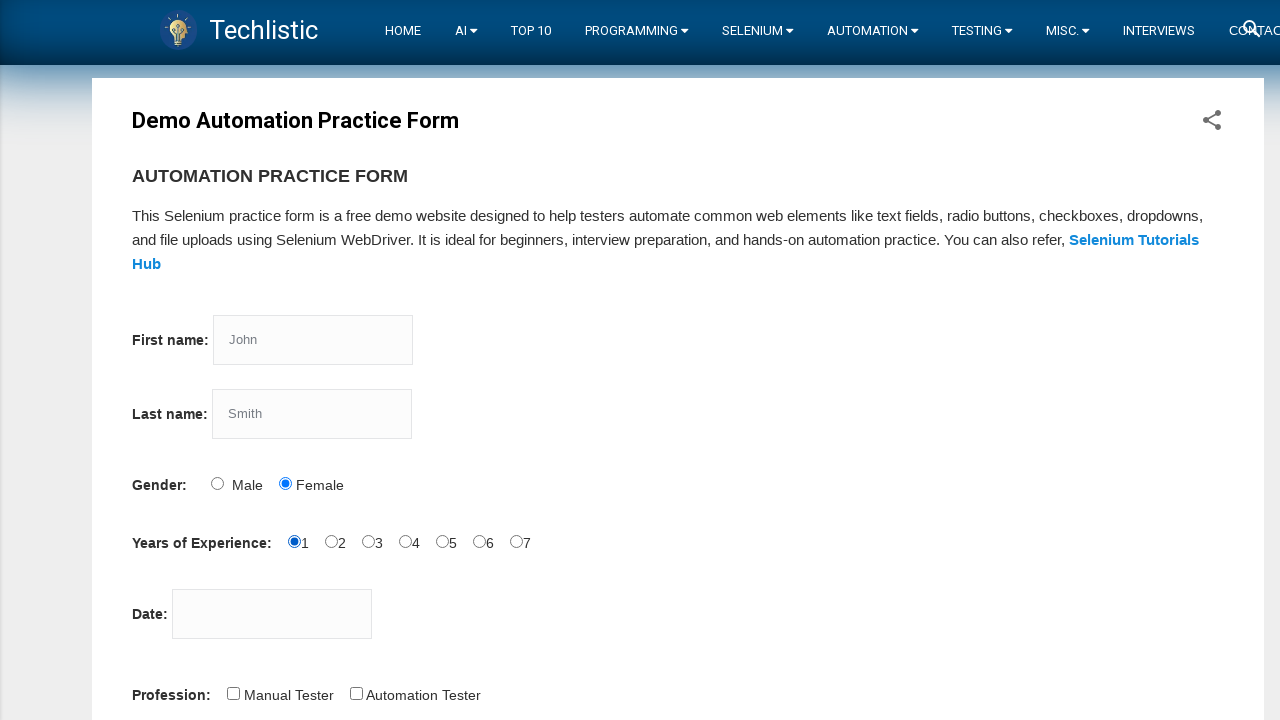

Filled date field with '15-03-2024' on #datepicker
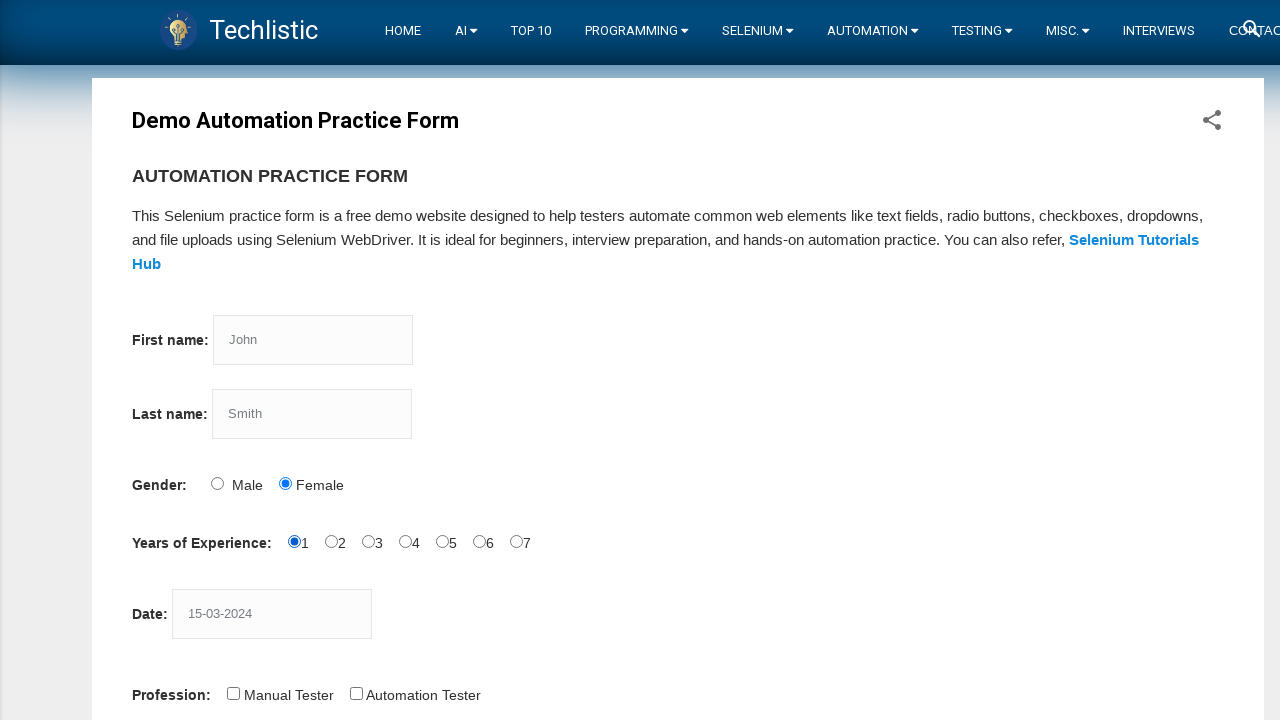

Scrolled down 350px to view more form fields
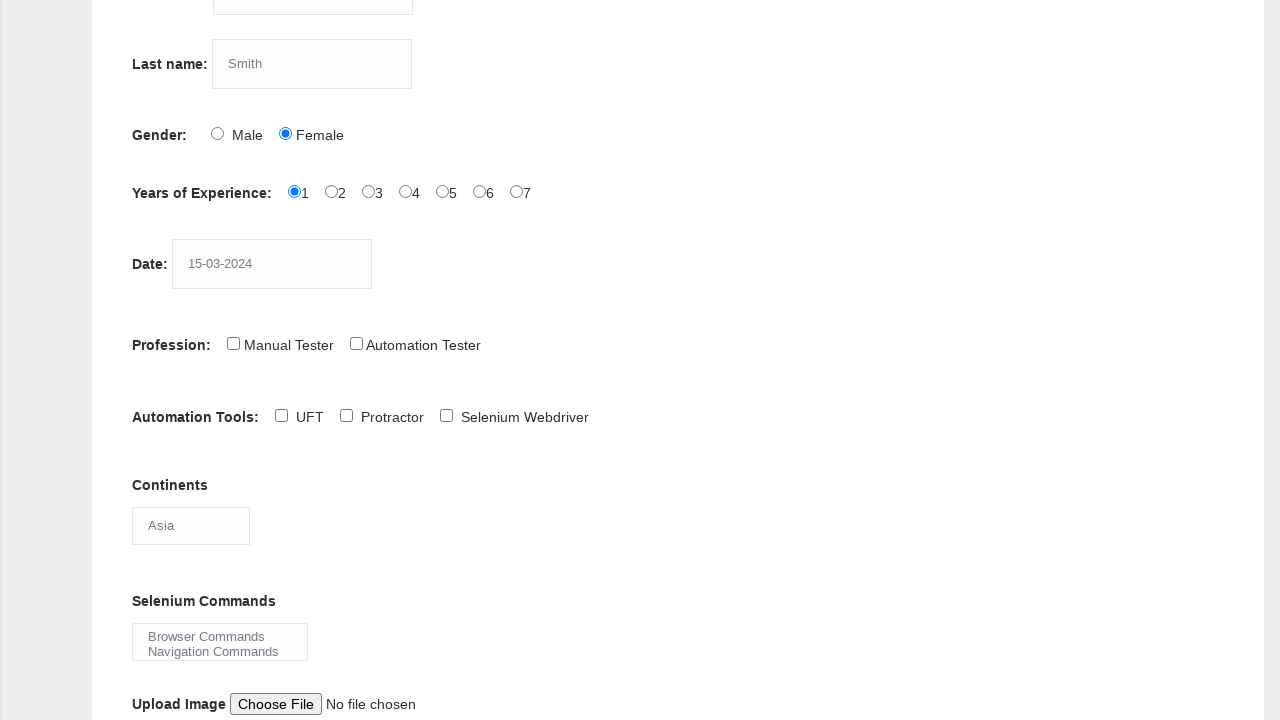

Selected Automation Tester profession at (356, 343) on #profession-1
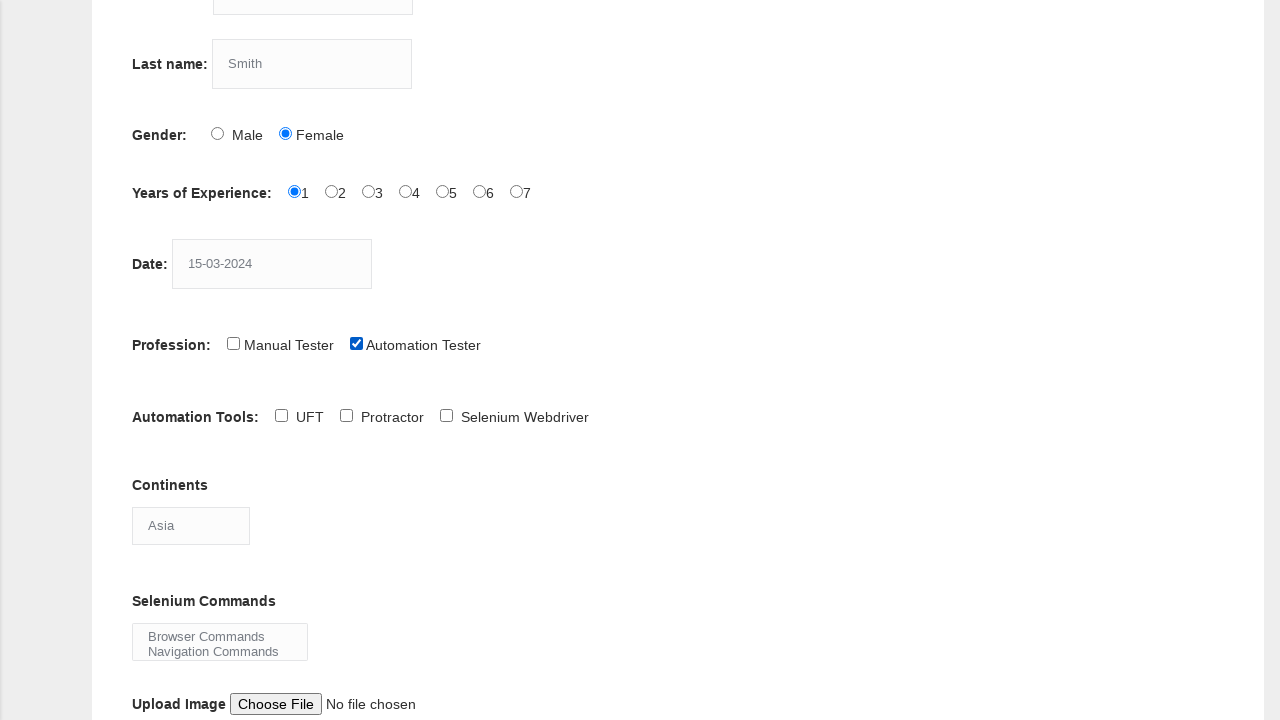

Selected Automation Tool at (281, 415) on #tool-0
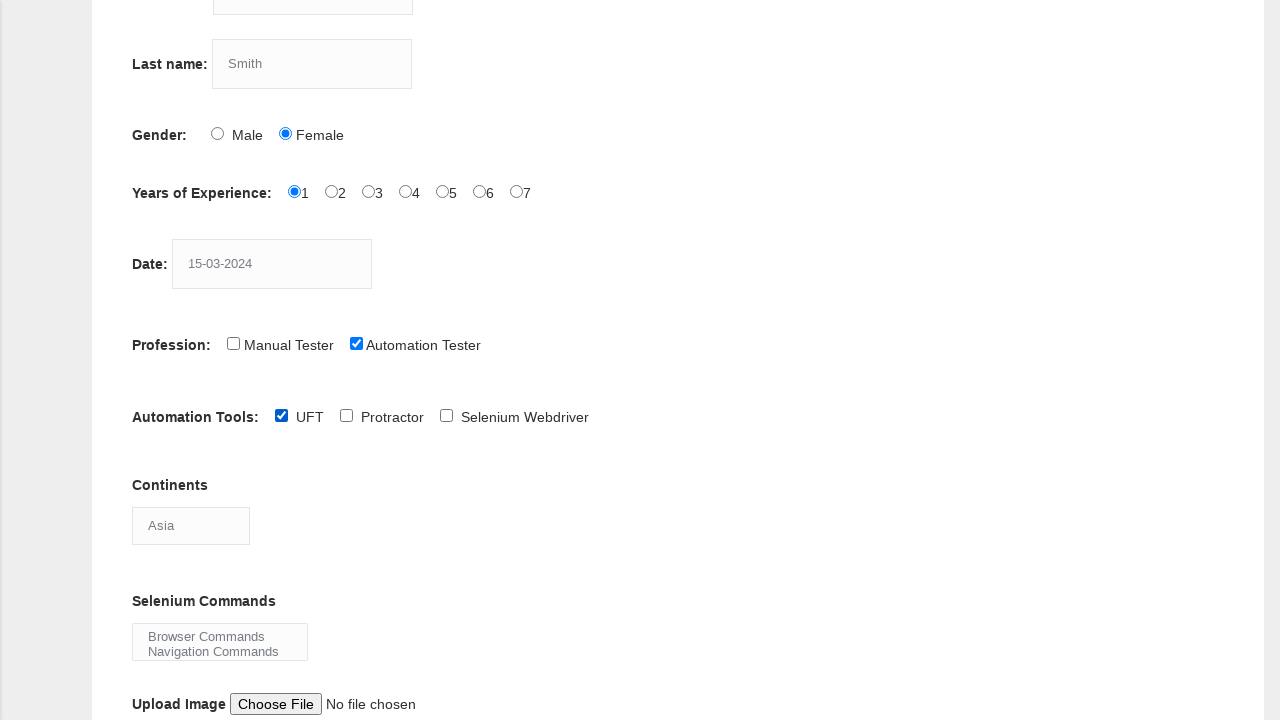

Selected Antarctica from continents dropdown on #continents
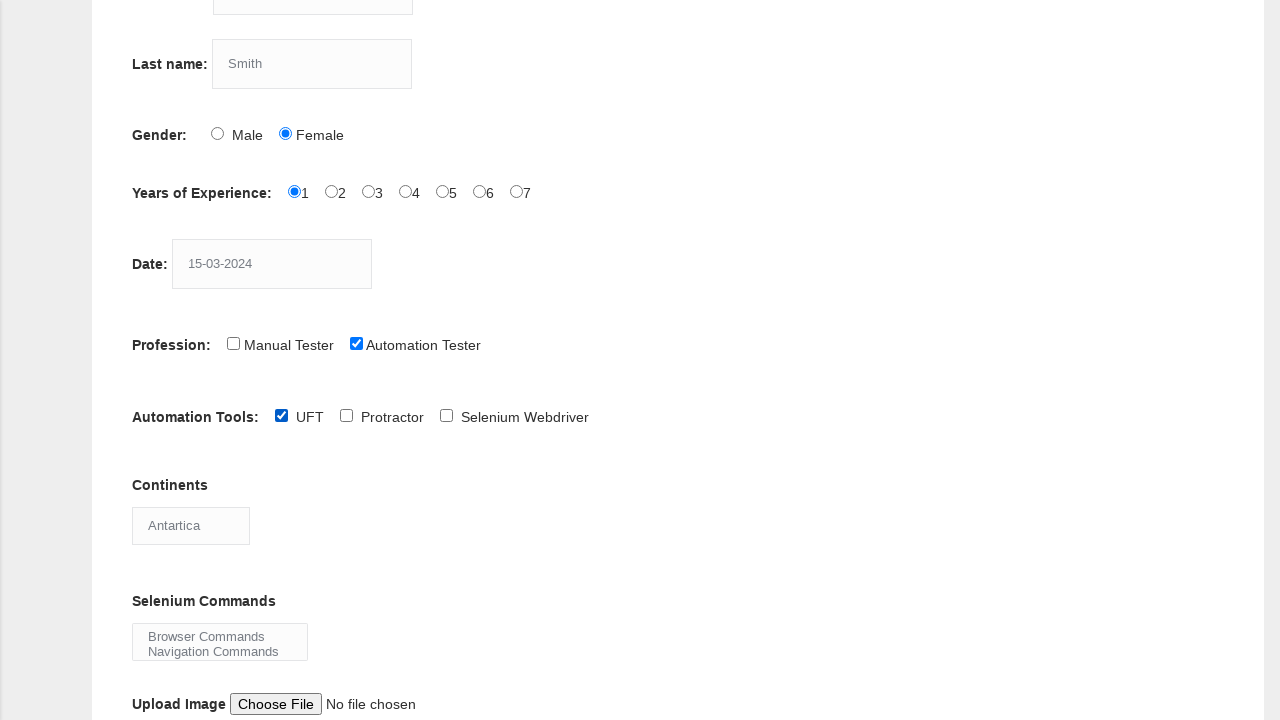

Selected Browser Commands from selenium_commands dropdown on #selenium_commands
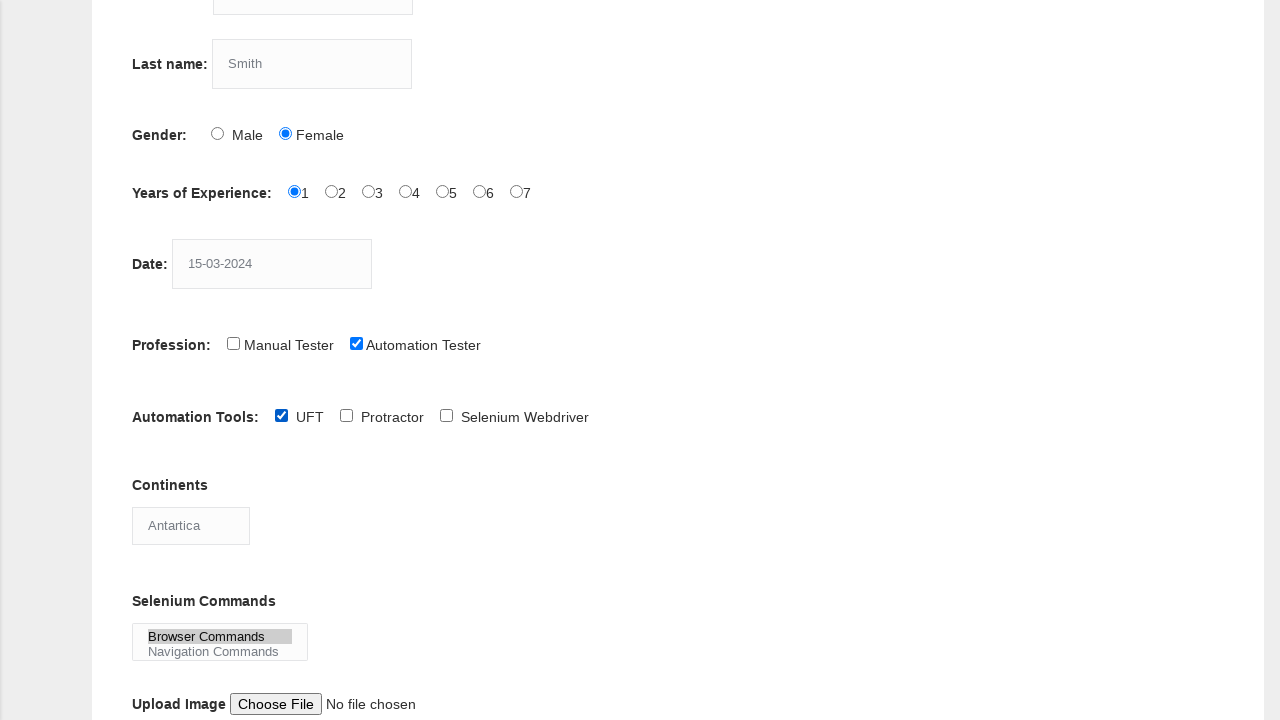

Scrolled down 350px to view submit button
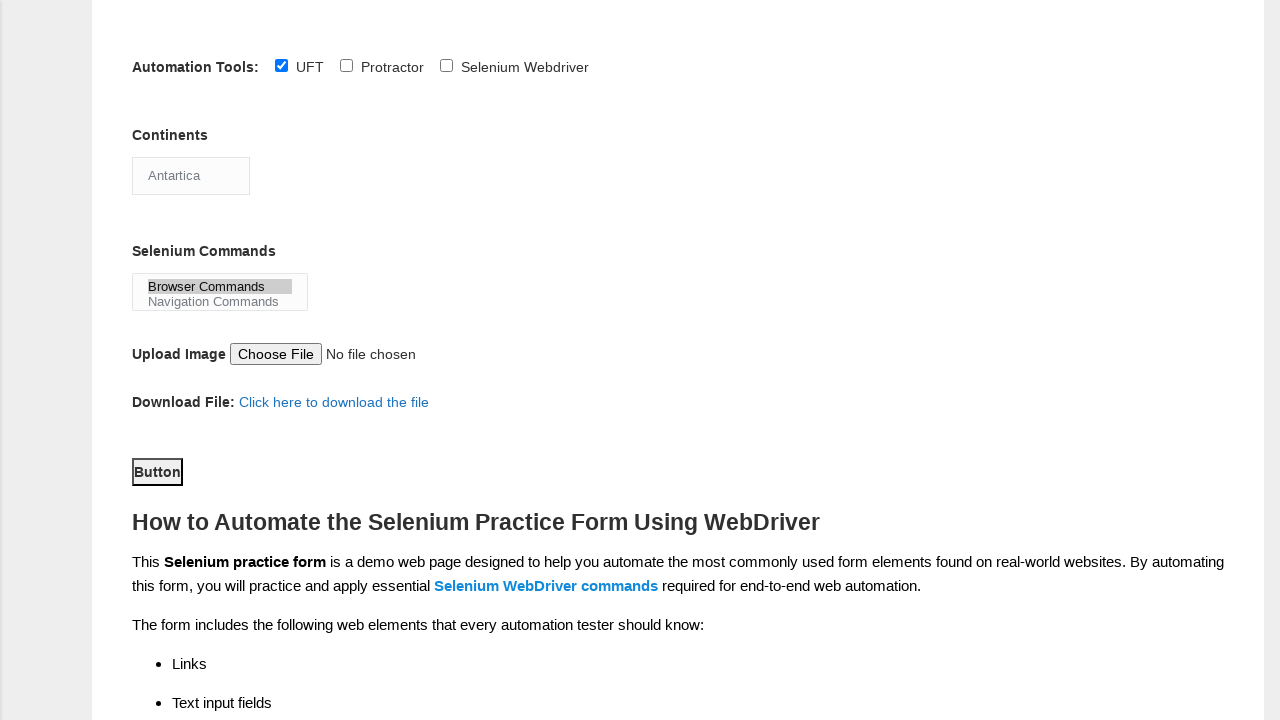

Clicked submit button to submit the practice form at (157, 472) on #submit
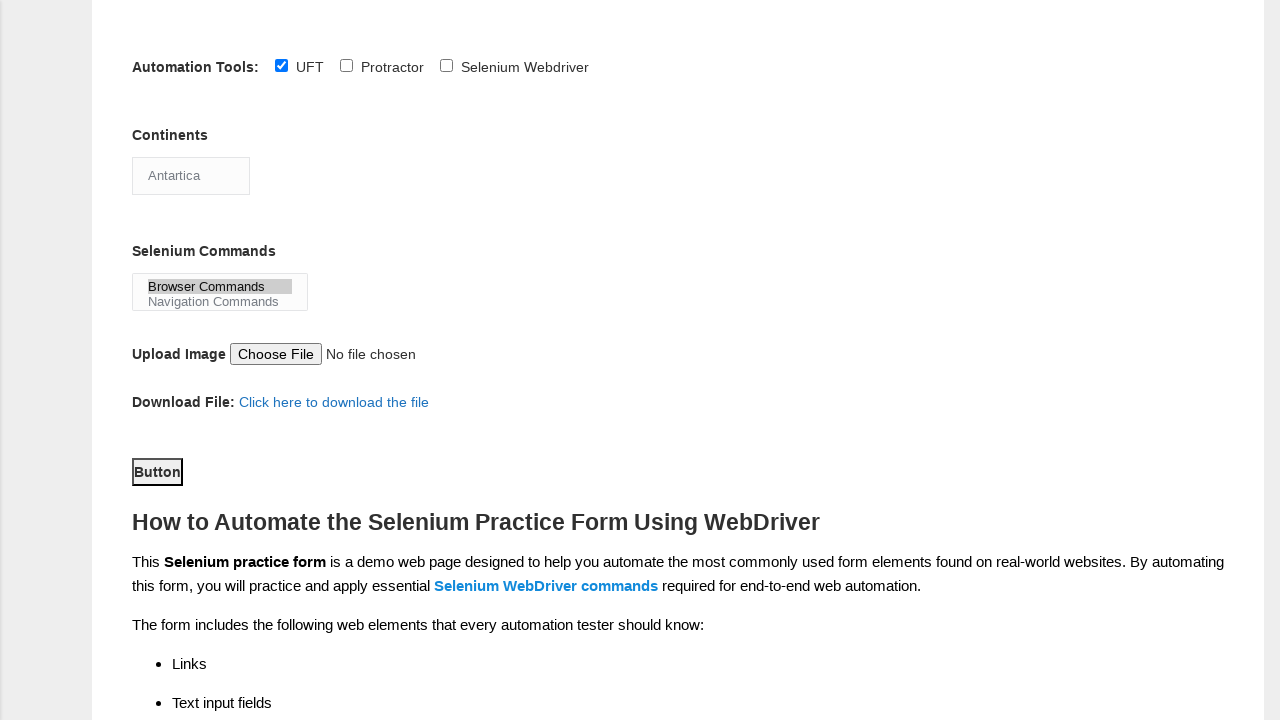

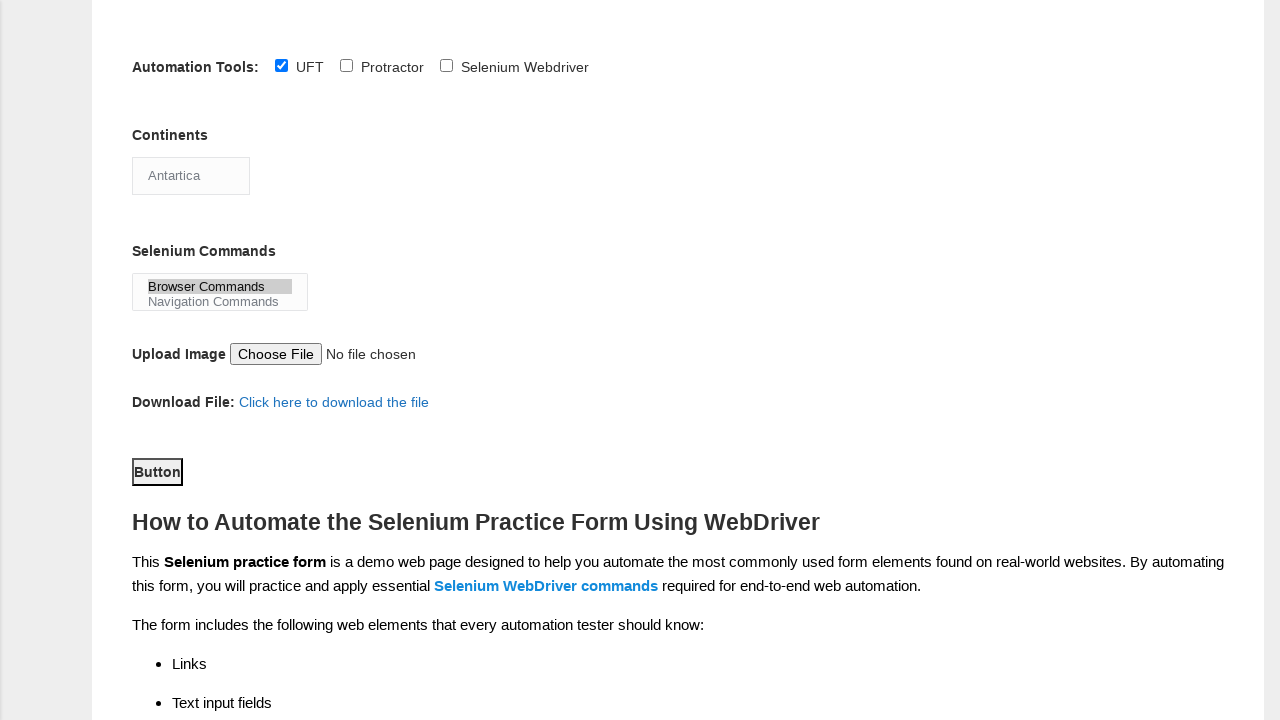